Tests dynamic dropdown by typing a country code and selecting from autocomplete suggestions

Starting URL: https://codenboxautomationlab.com/practice/

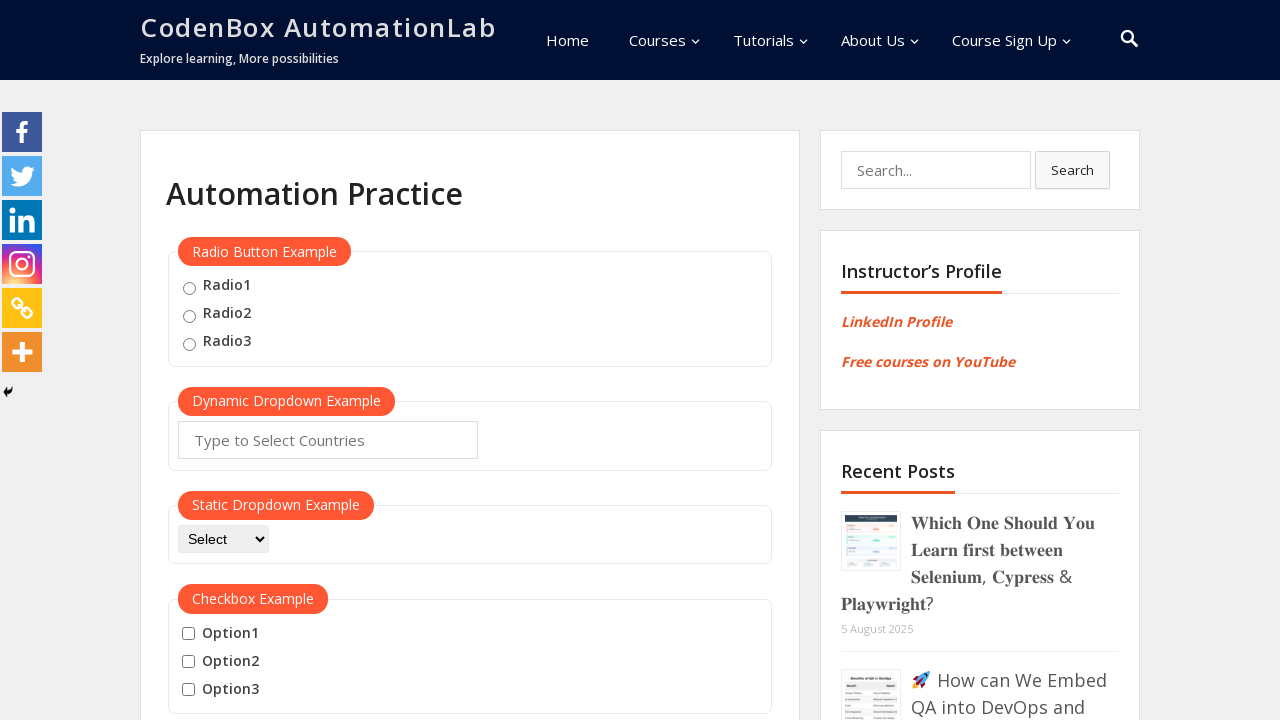

Filled autocomplete field with country code 'AR' on #autocomplete
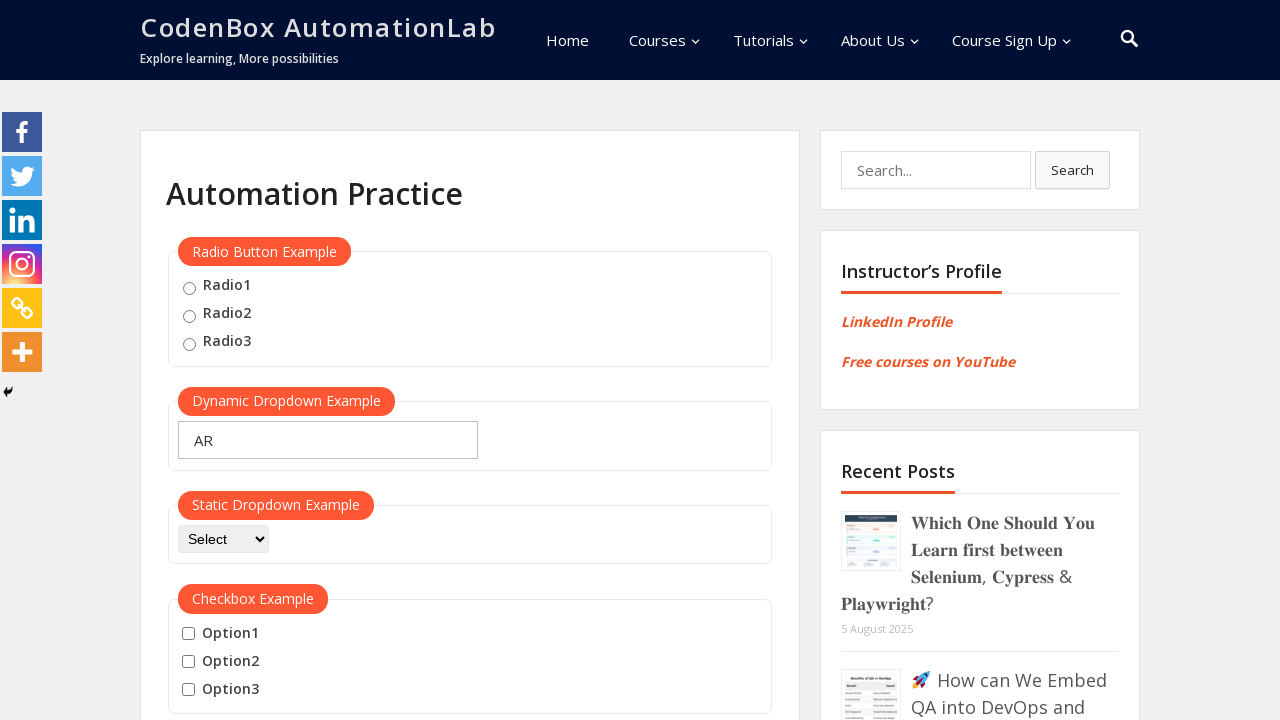

Waited 1 second for autocomplete suggestions to appear
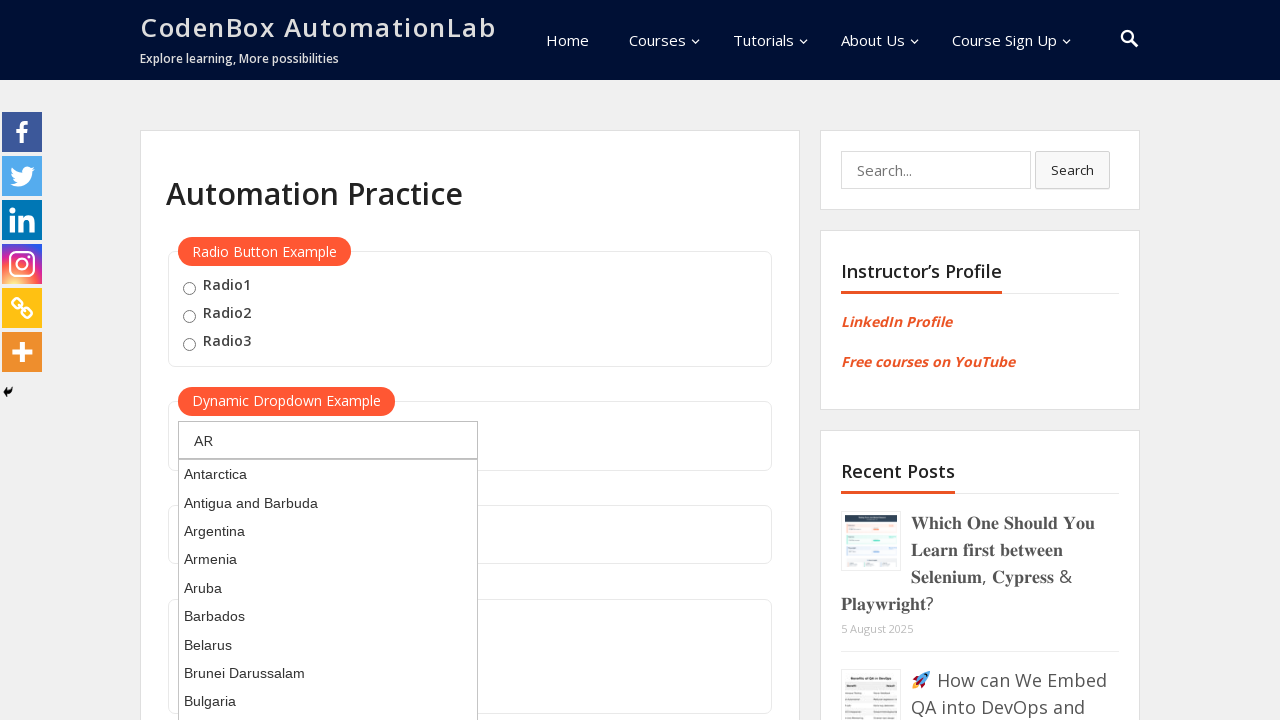

Pressed ArrowDown to navigate to first suggestion on #autocomplete
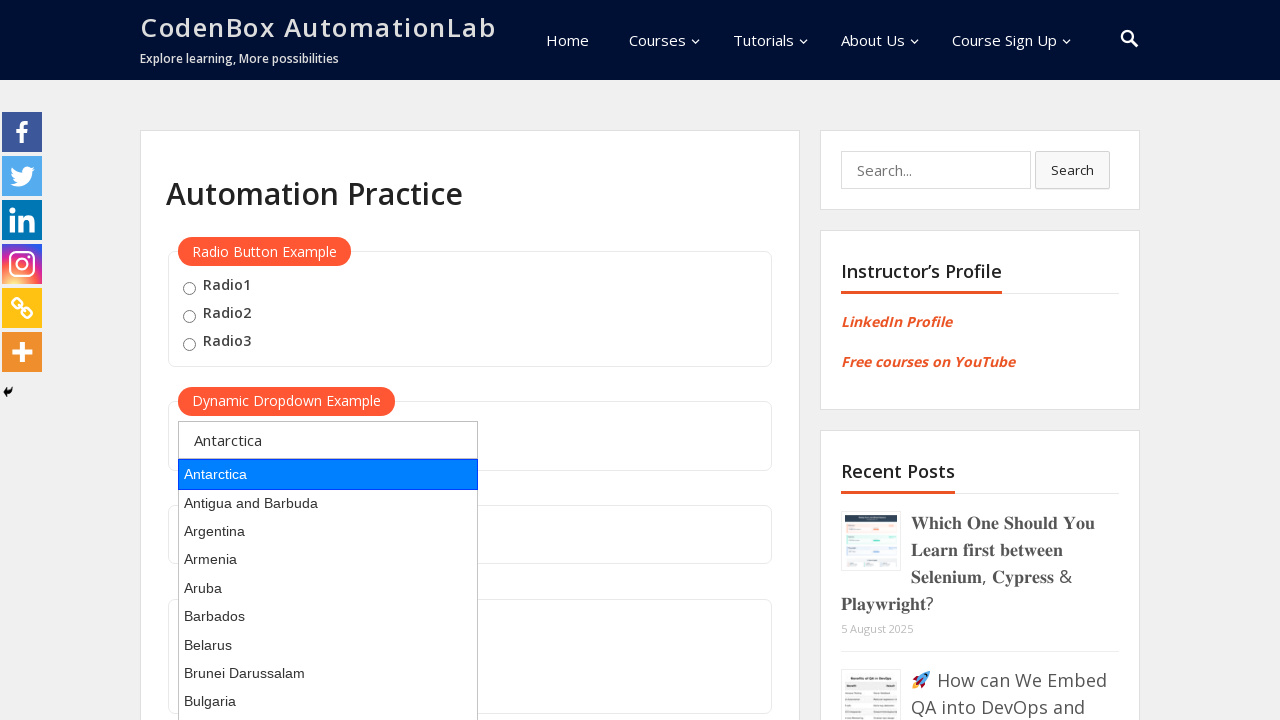

Pressed Enter to select the suggestion on #autocomplete
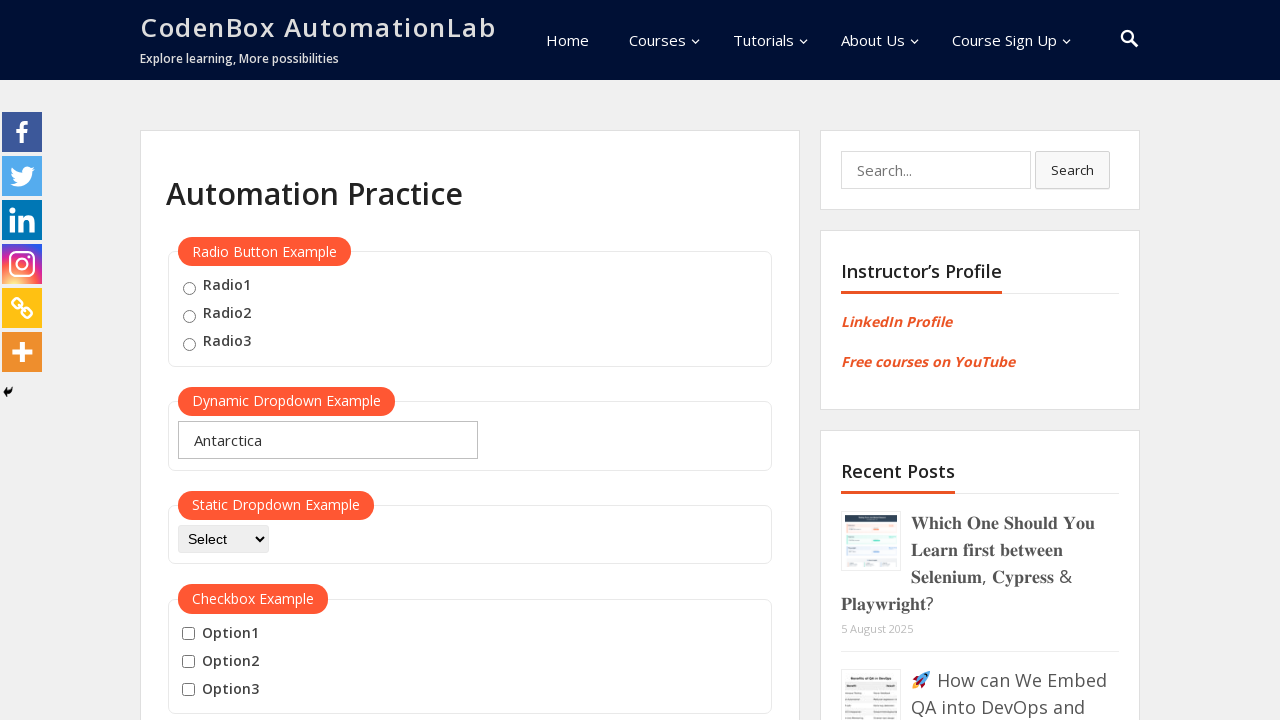

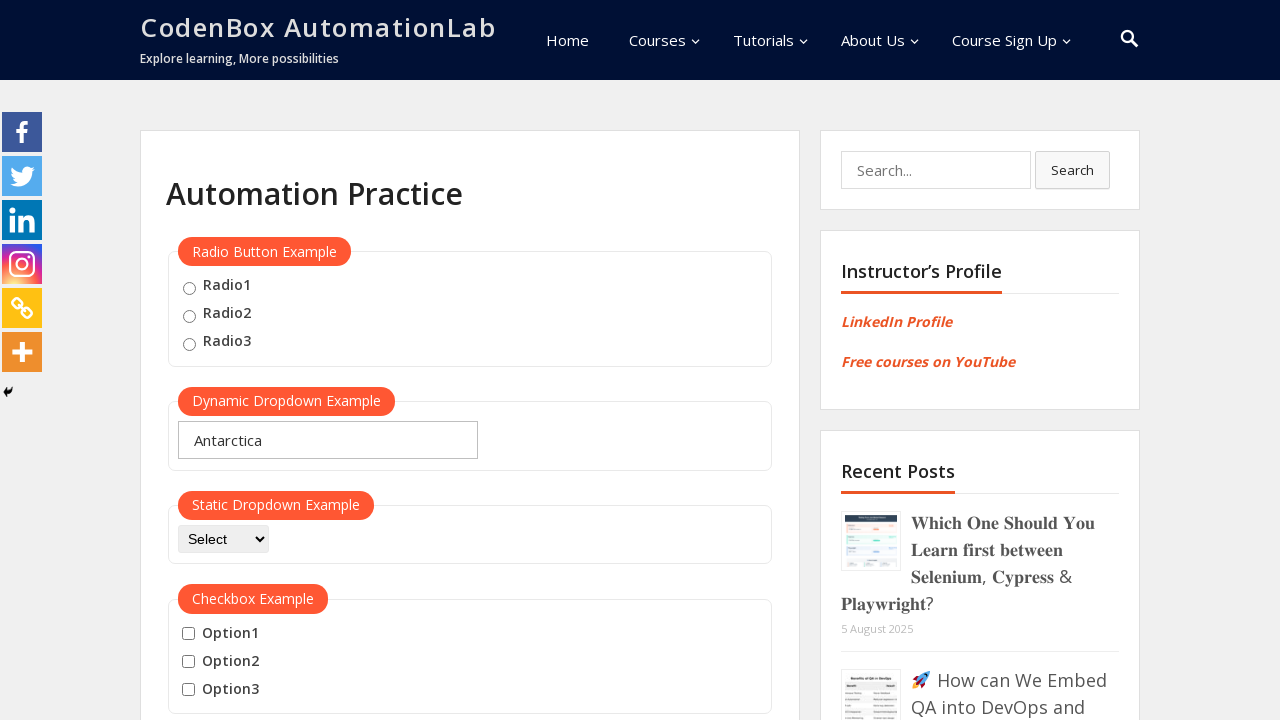